Tests auto-dismissing alerts by clicking on Show buttons to trigger simple and confirmation alerts

Starting URL: https://www.leafground.com/alert.xhtml

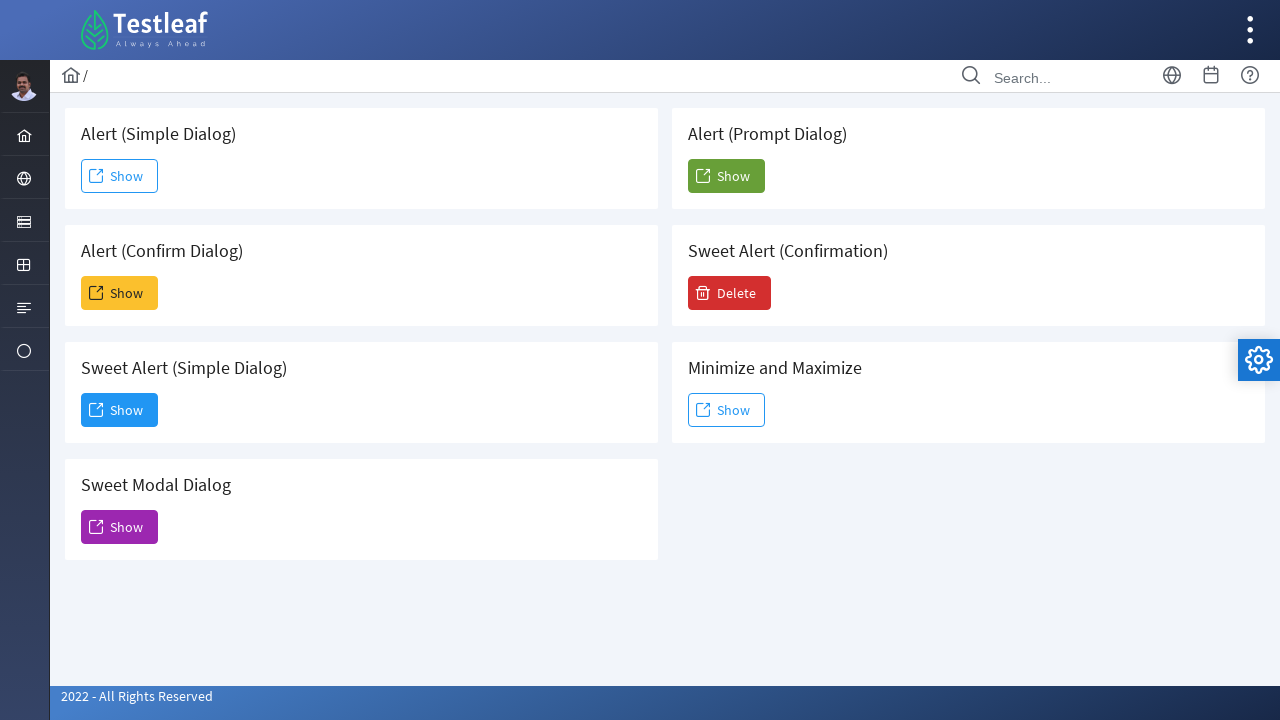

Clicked first Show button to trigger simple alert at (120, 176) on xpath=//span[text()='Show'] >> nth=0
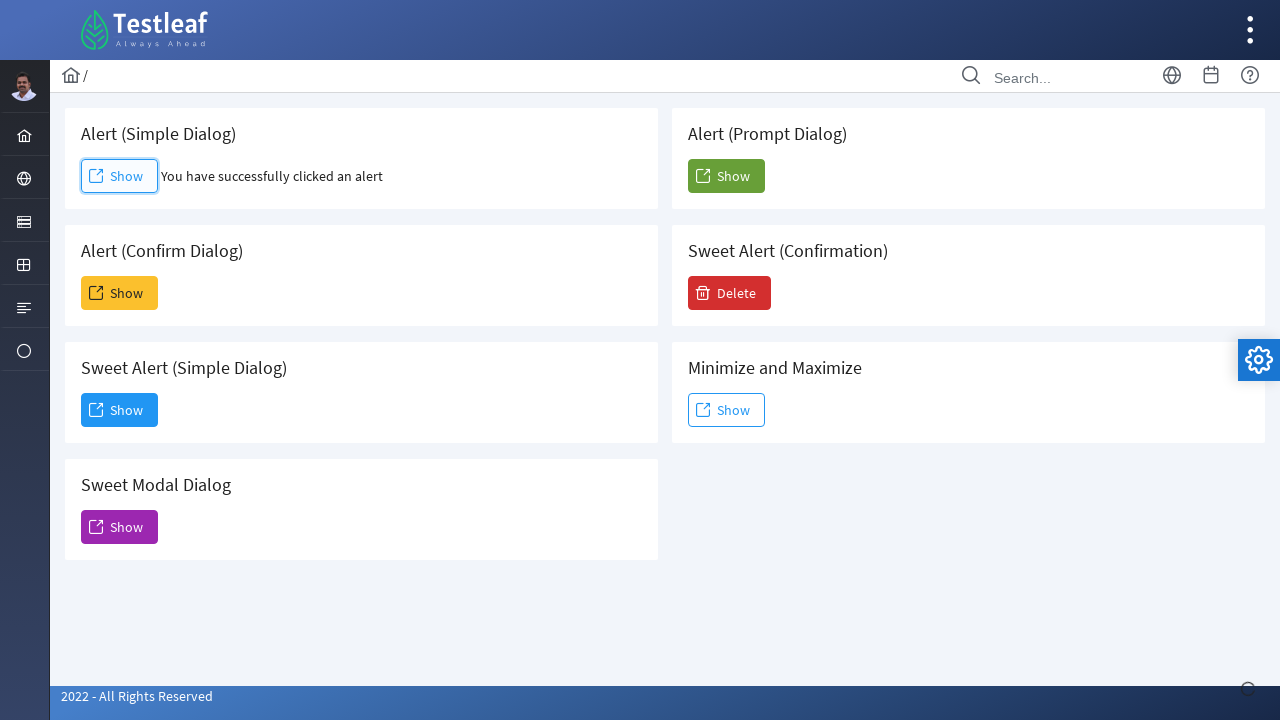

Waited 3 seconds for simple alert to auto-dismiss
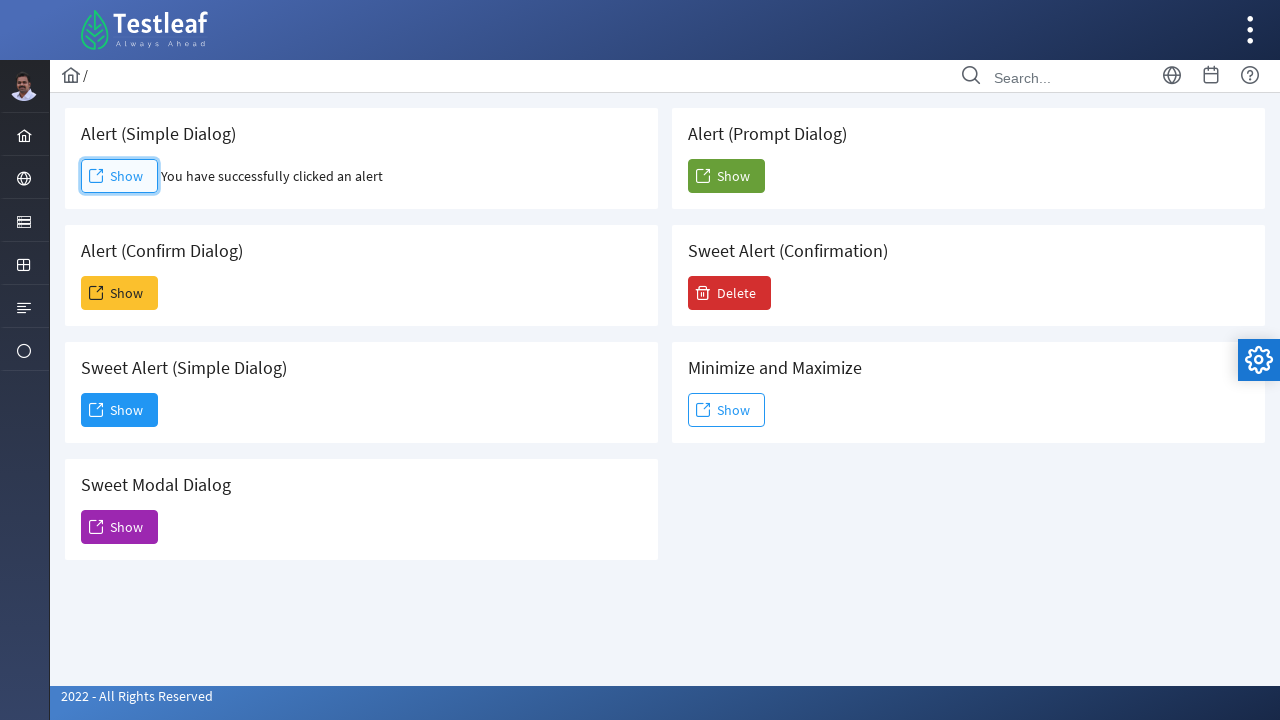

Clicked second Show button to trigger confirmation alert at (120, 293) on xpath=//span[text()='Show'] >> nth=1
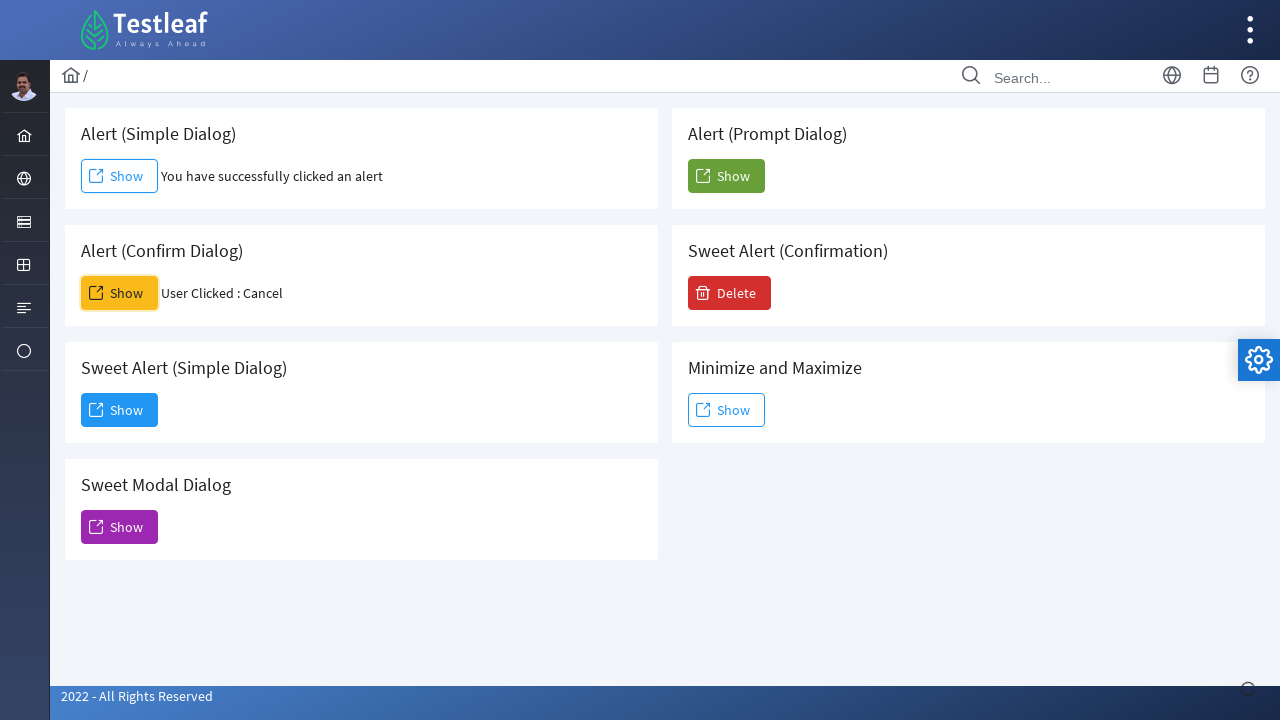

Waited 2 seconds for confirmation alert to auto-dismiss
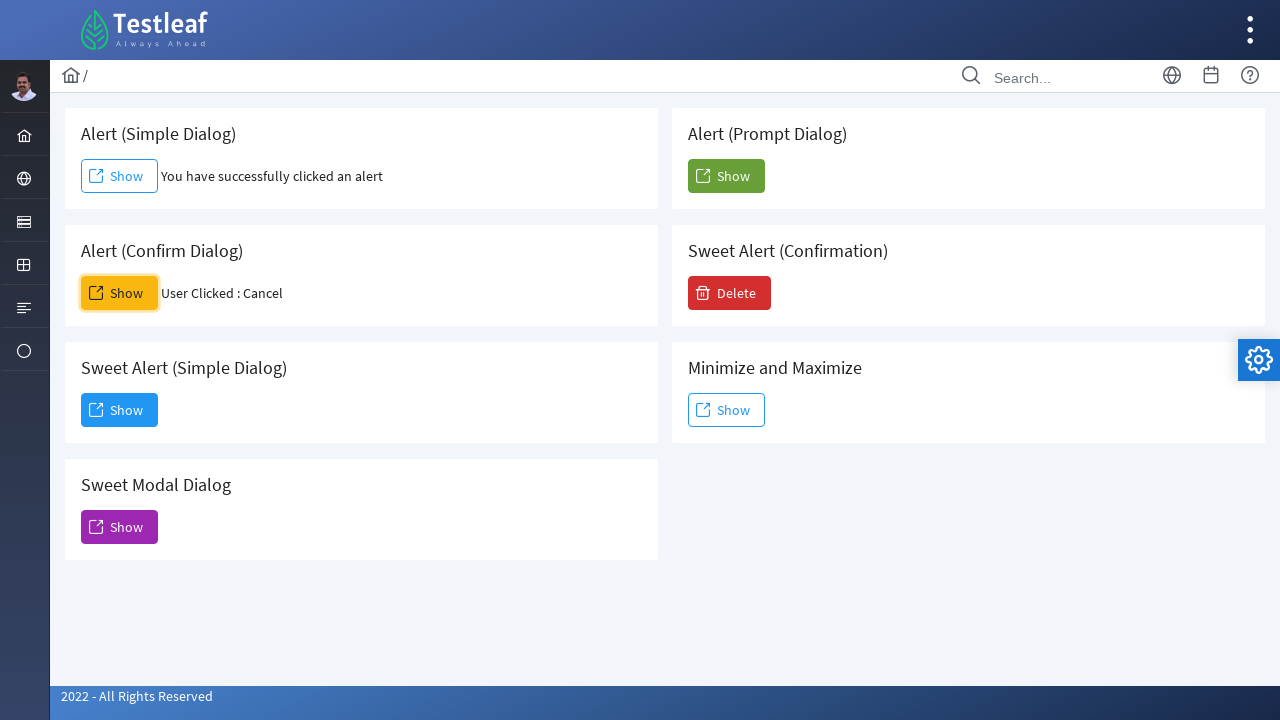

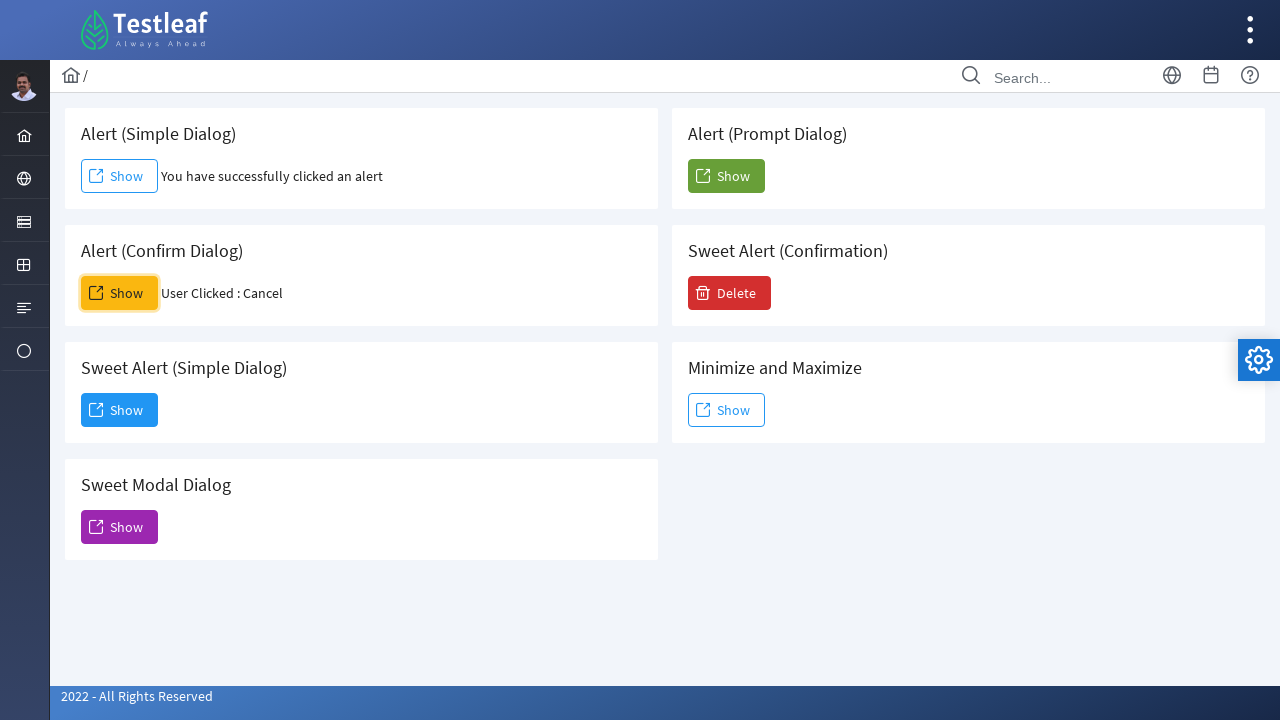